Tests hover functionality by moving mouse over elements and clicking on revealed links, then verifies the element becomes invisible after navigation

Starting URL: http://the-internet.herokuapp.com/hovers

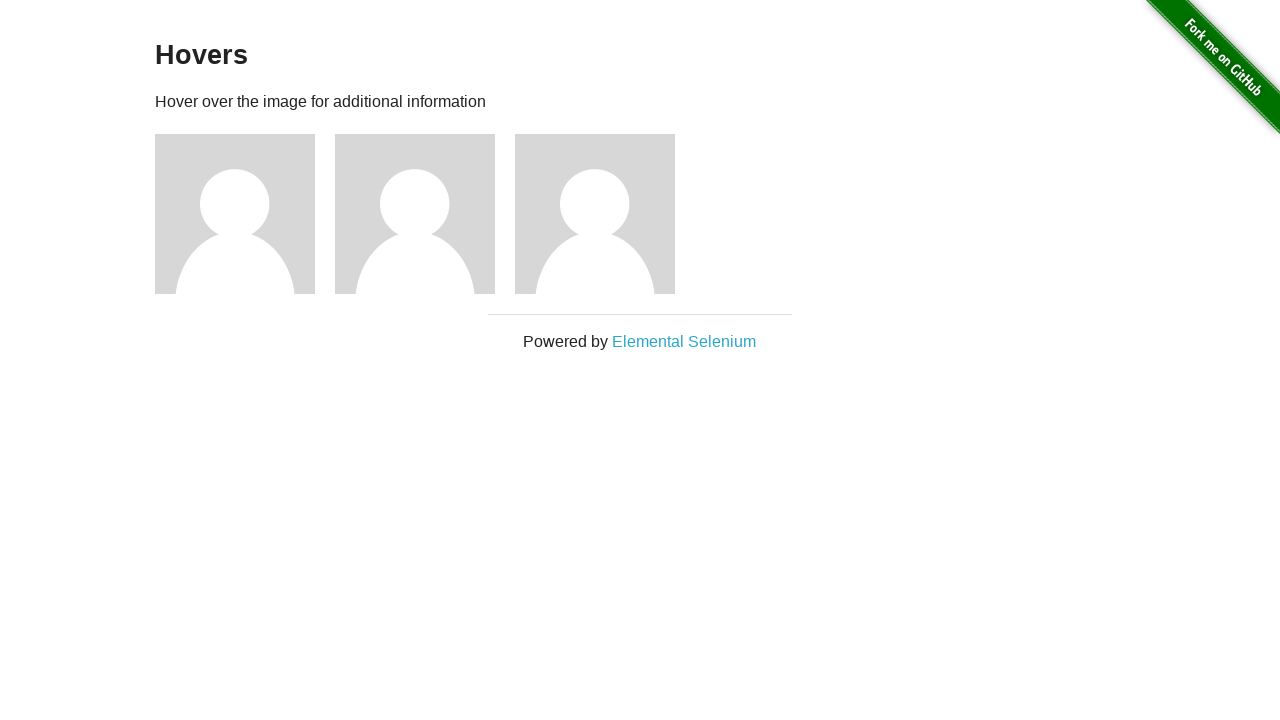

Waited for figure elements to be visible
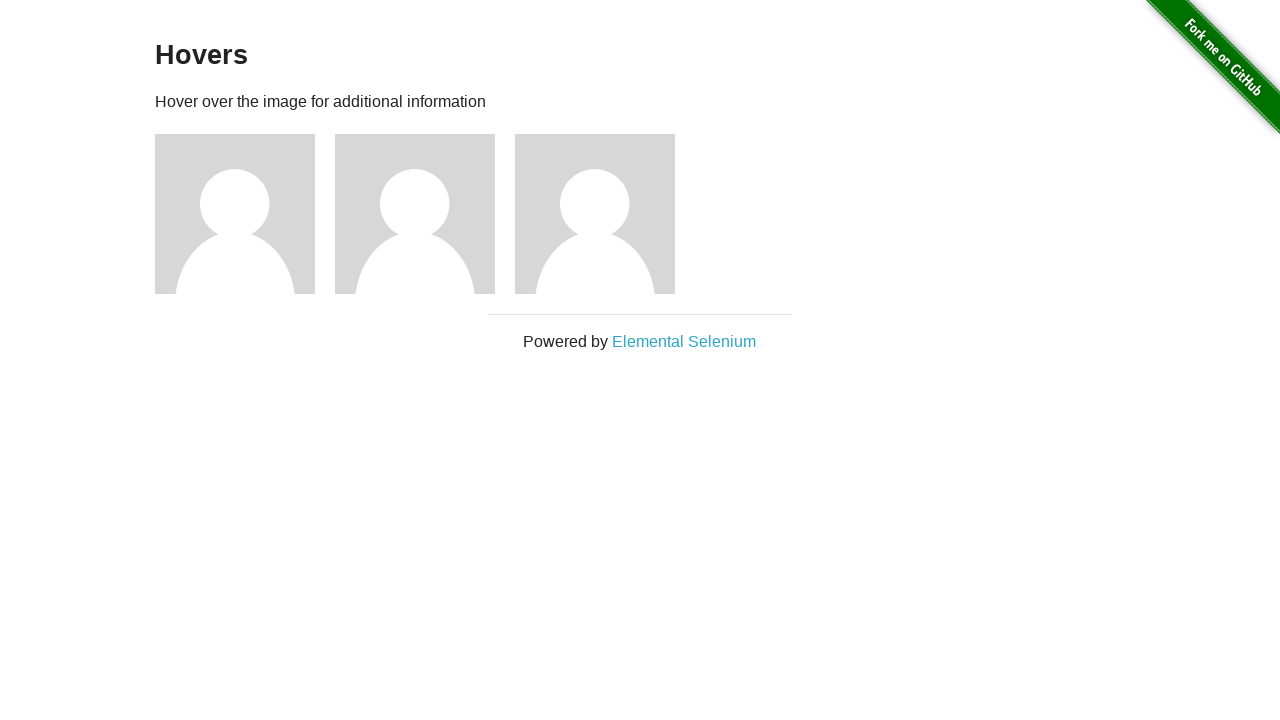

Retrieved all figure elements from the page
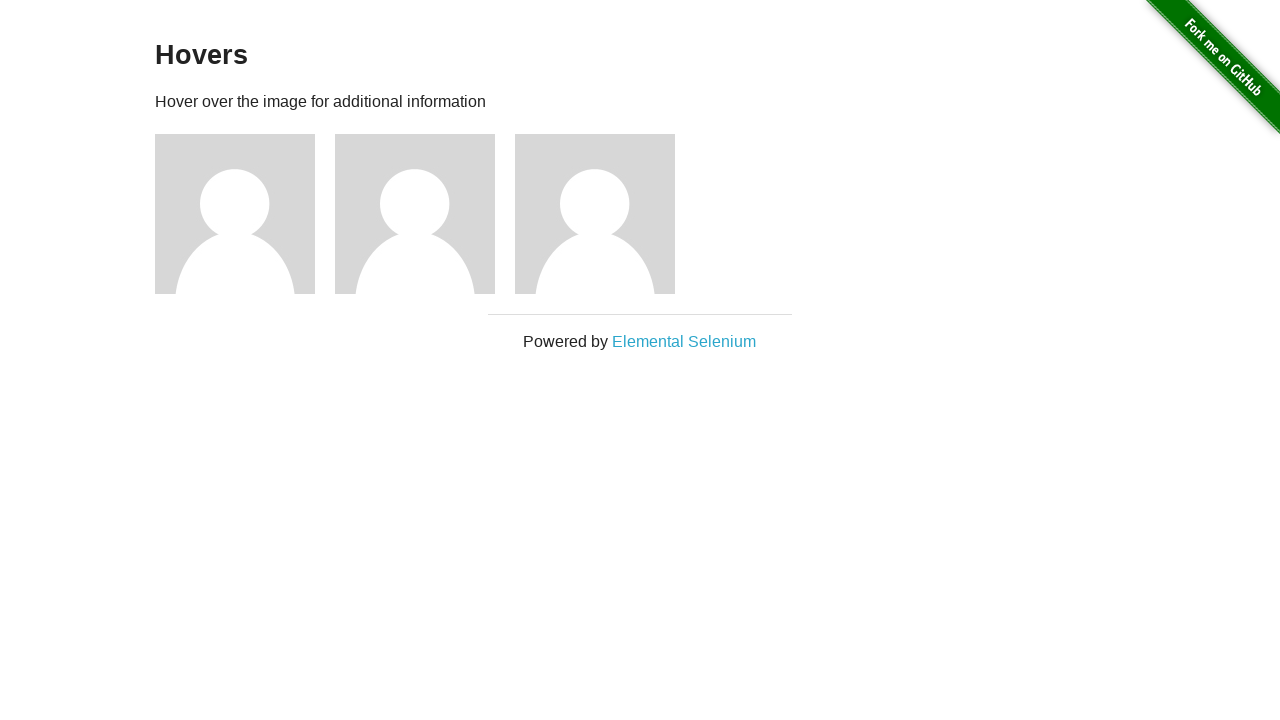

Hovered over the first figure element to reveal hidden link at (245, 214) on .figure >> nth=0
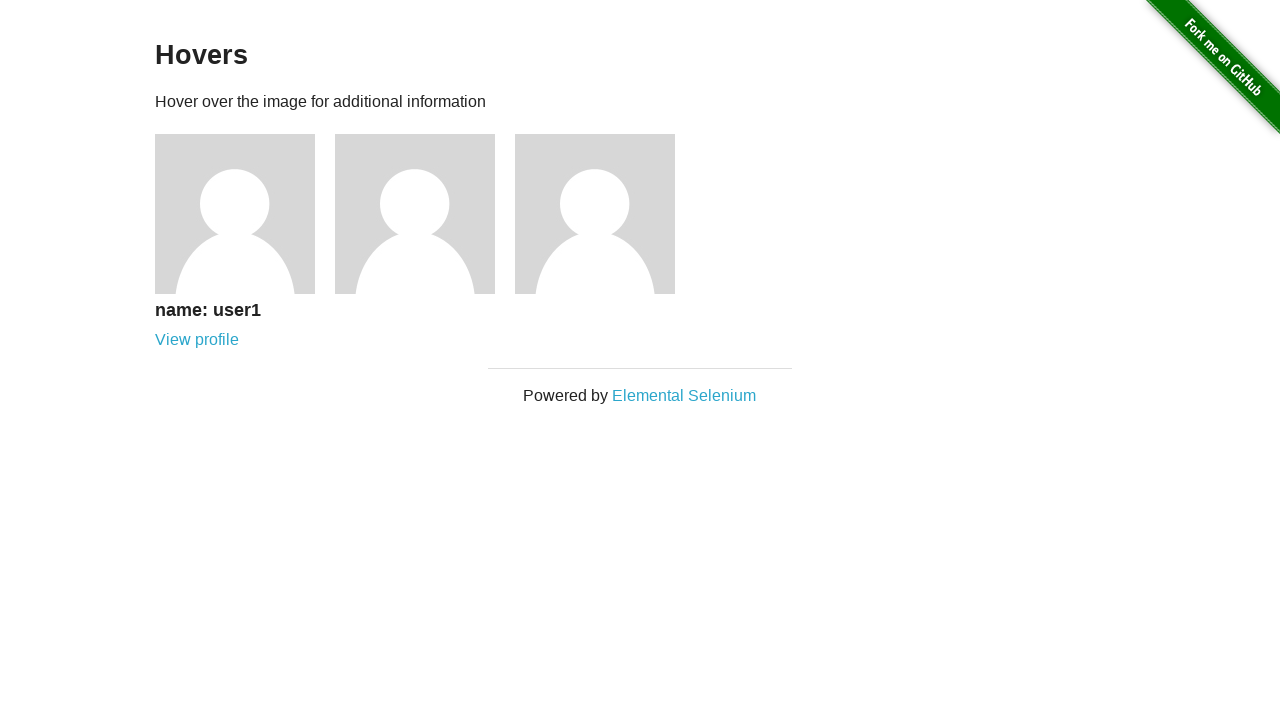

Clicked on the revealed user link at (197, 340) on [href='/users/1']
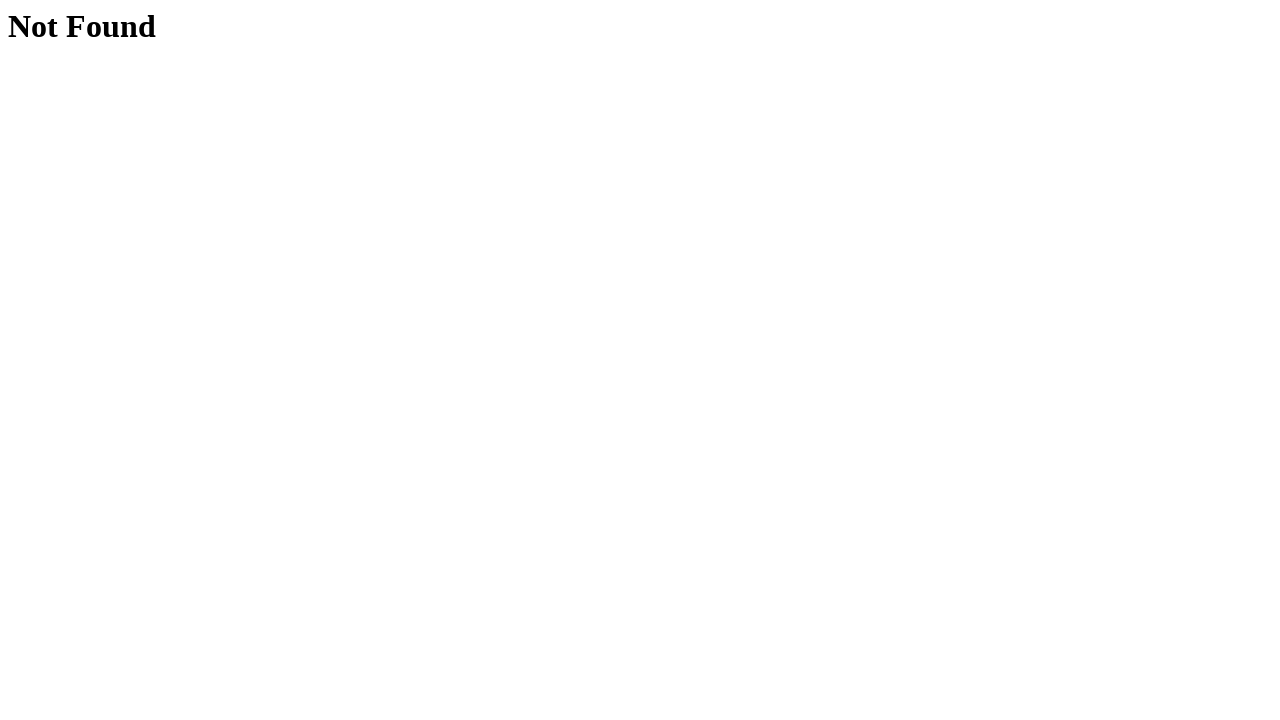

Waited for page navigation to complete and network to become idle
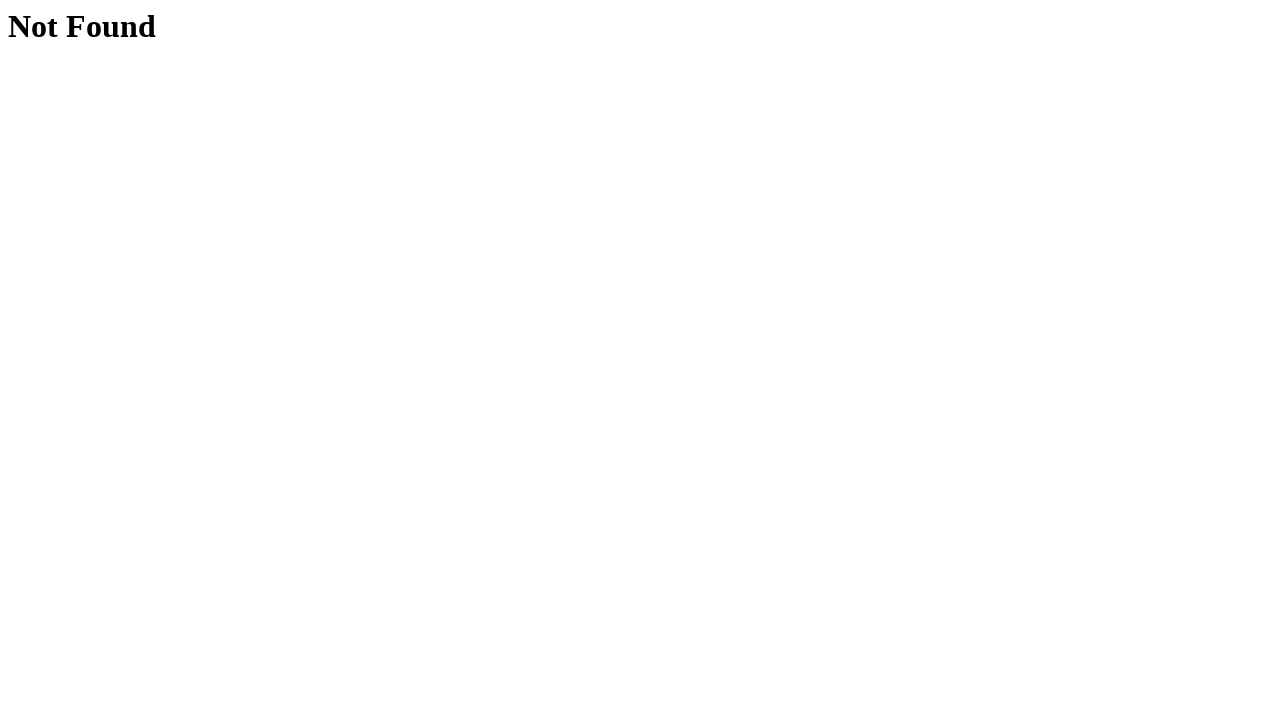

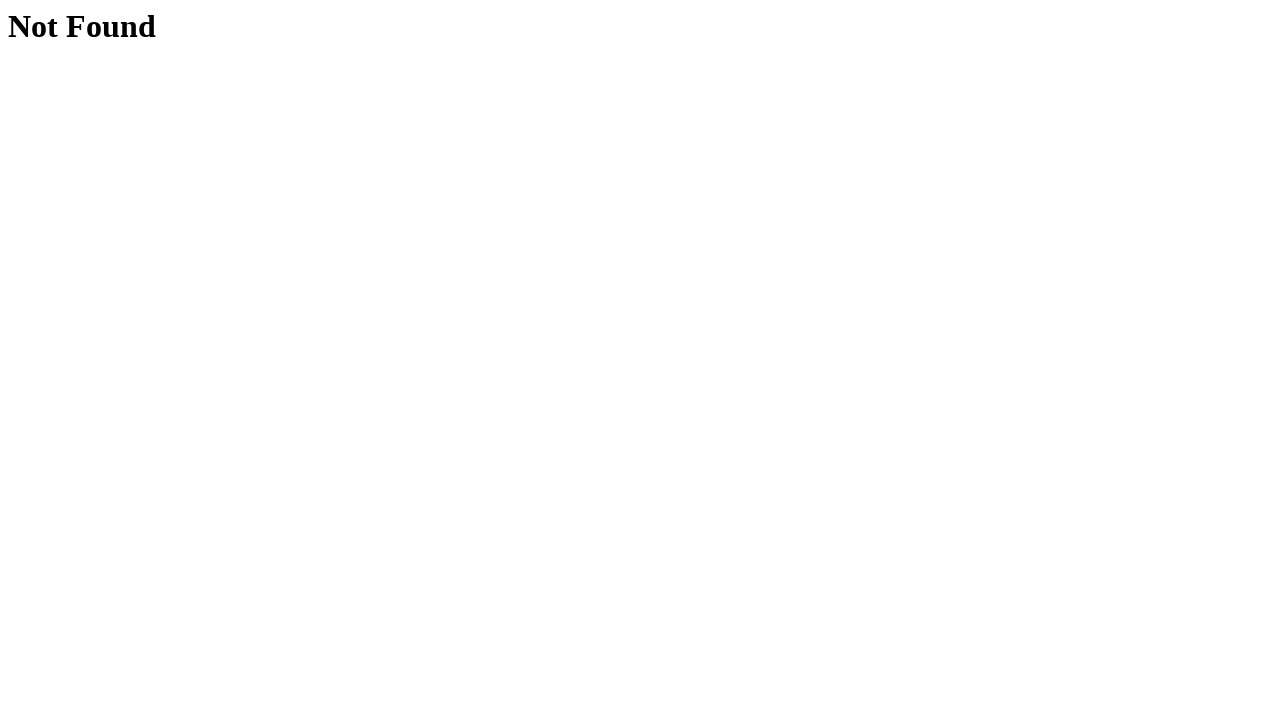